Fills out a form with first name, last name, and email fields, then submits it

Starting URL: http://secure-retreat-92358.herokuapp.com/

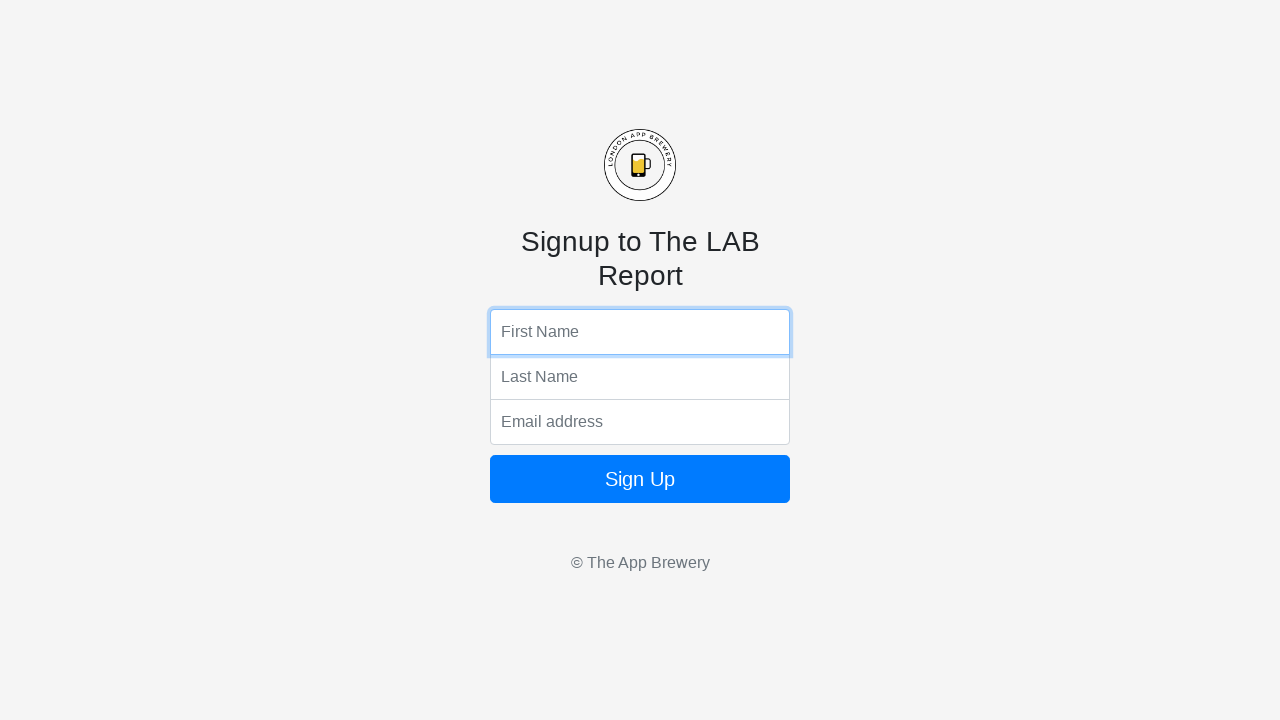

Filled first name field with 'Joshua' on input[name='fName']
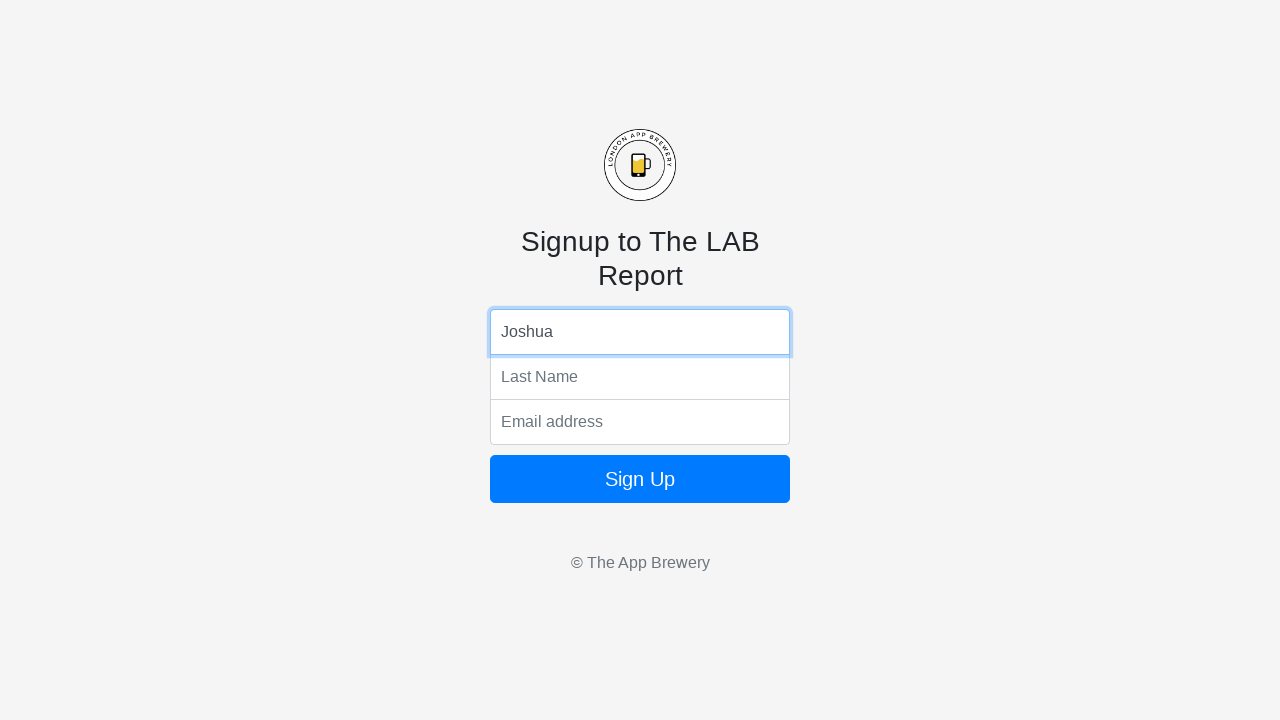

Filled last name field with 'De Leon' on input[name='lName']
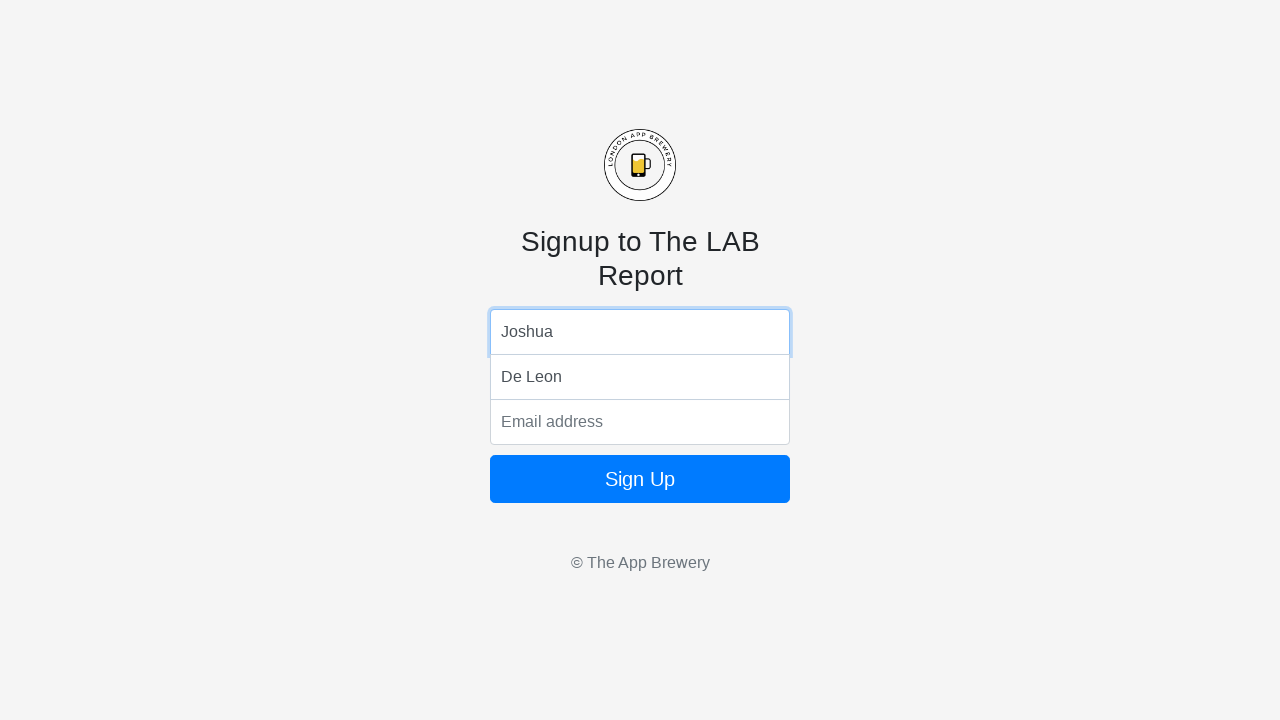

Filled email field with 'joshtest@gmail.com' on input[name='email']
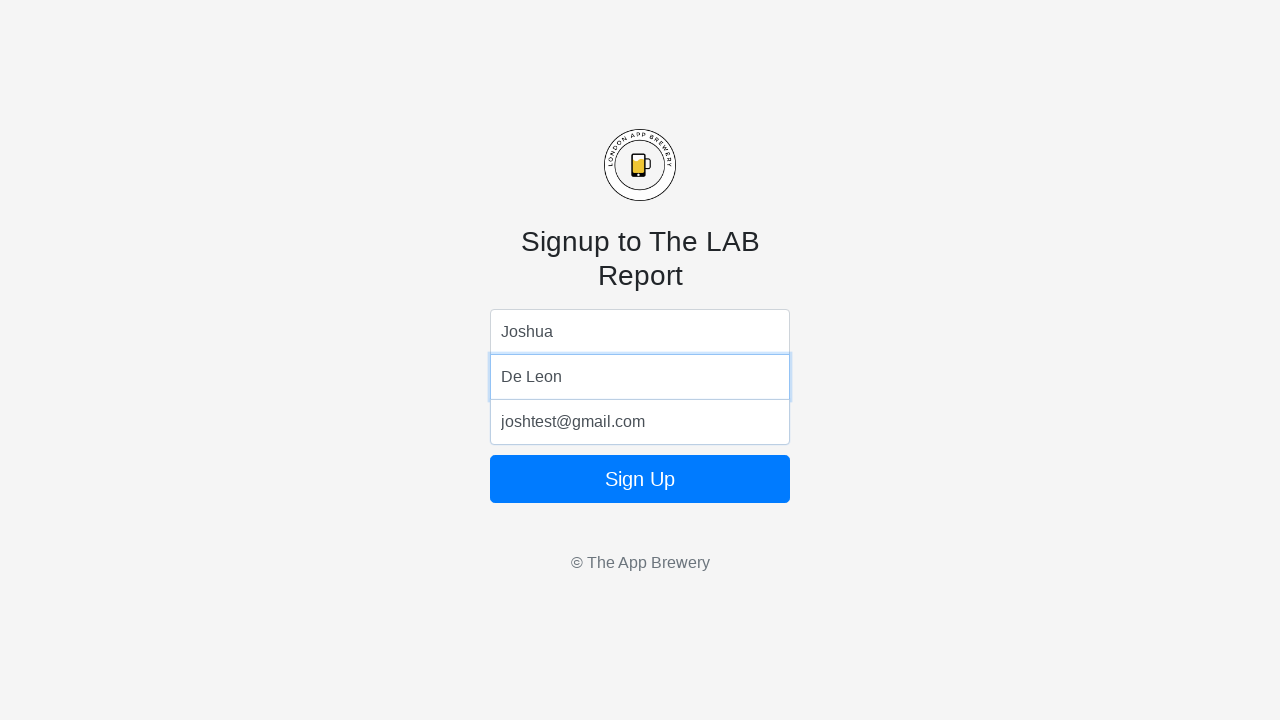

Clicked form submit button at (640, 479) on form button
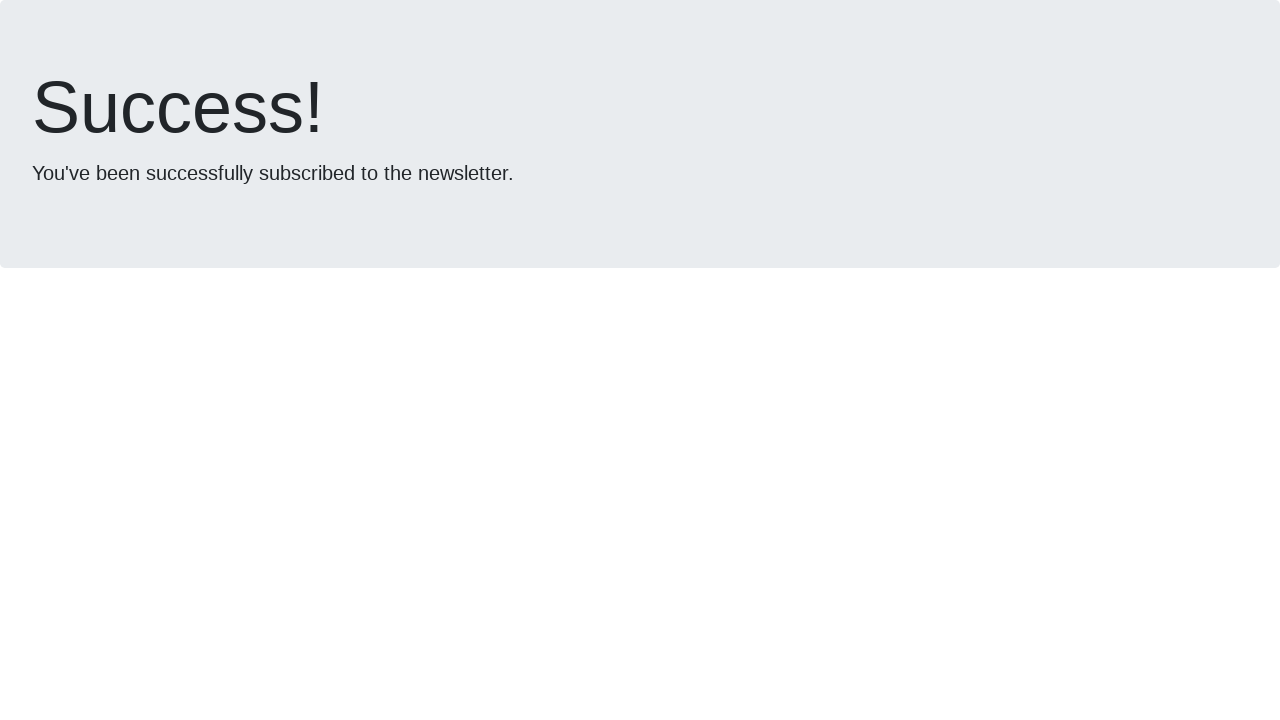

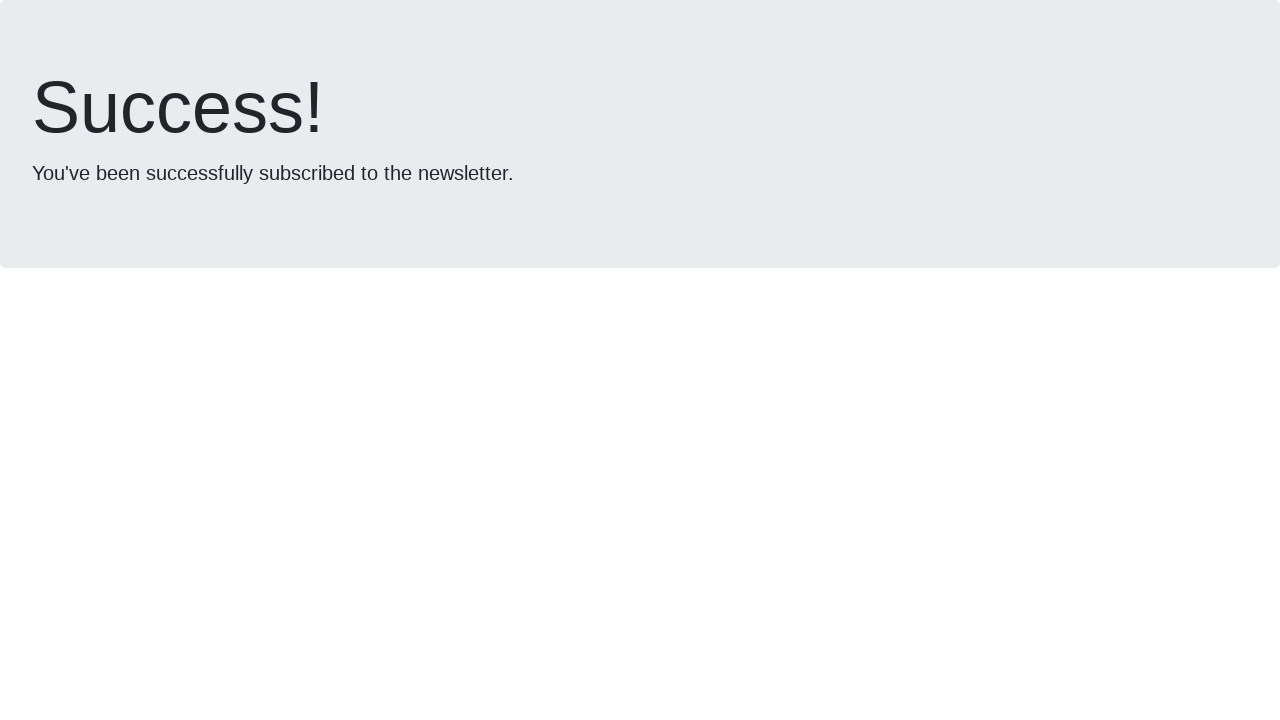